Tests checkbox functionality by verifying if a checkbox is selected and toggling its state accordingly on a web page.

Starting URL: https://mail.rediff.com/cgi-bin/login.cgi

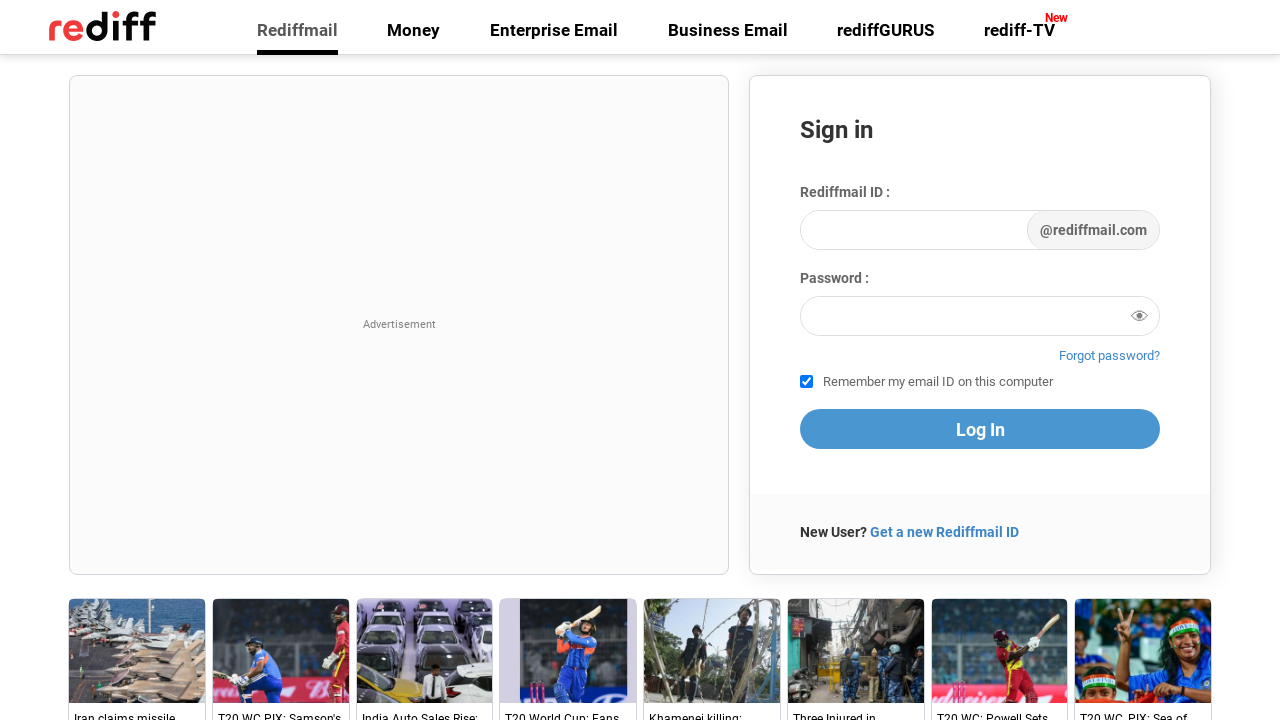

Waited 5 seconds for page to load
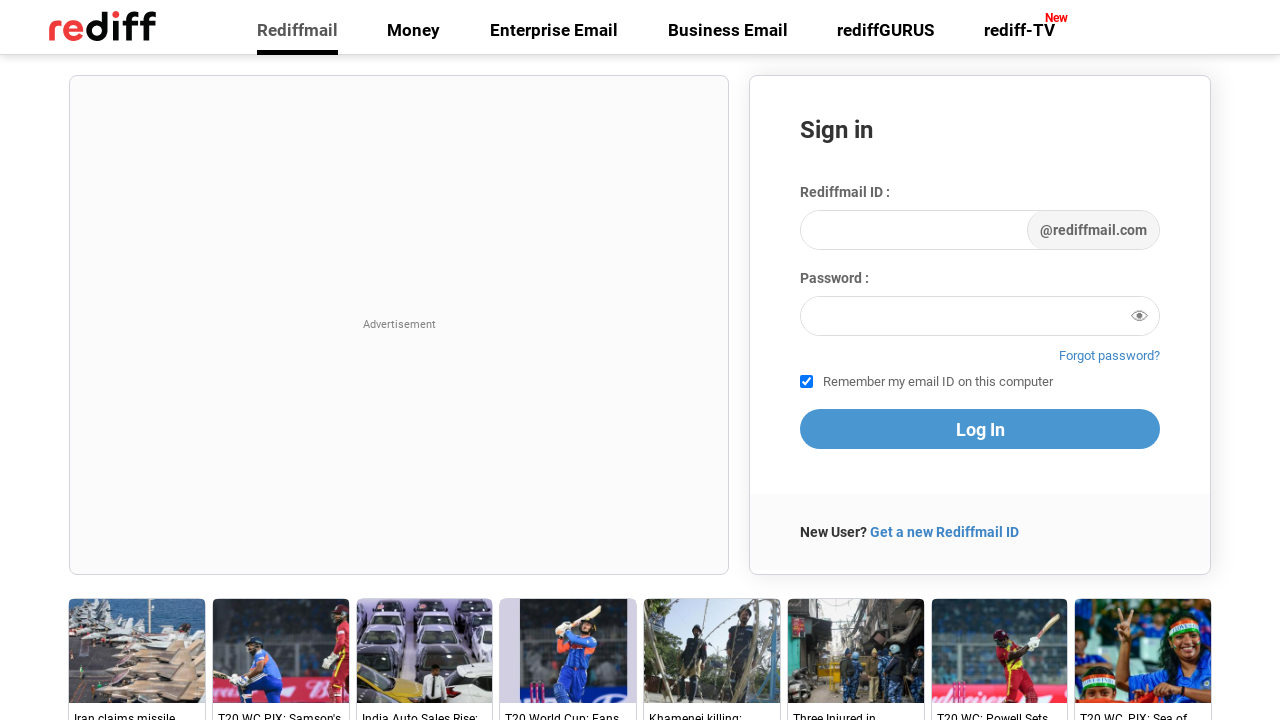

Located the remember checkbox element
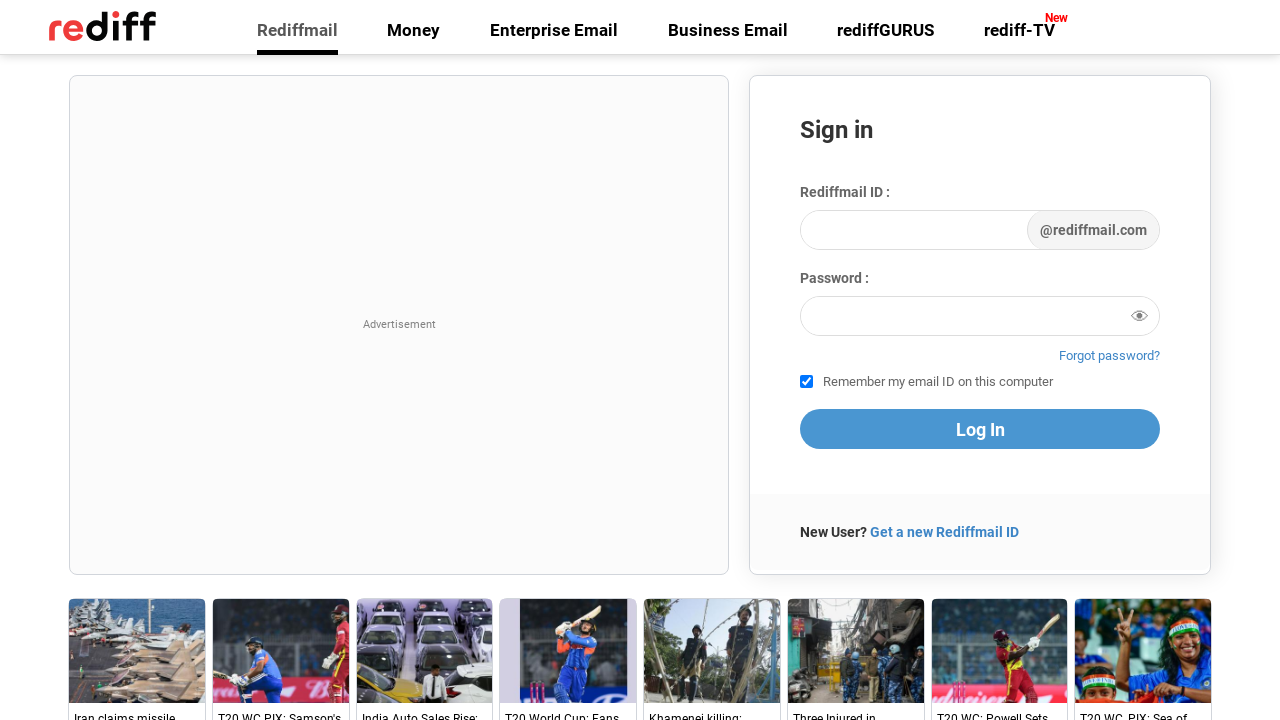

Verified checkbox state - is_selected: True
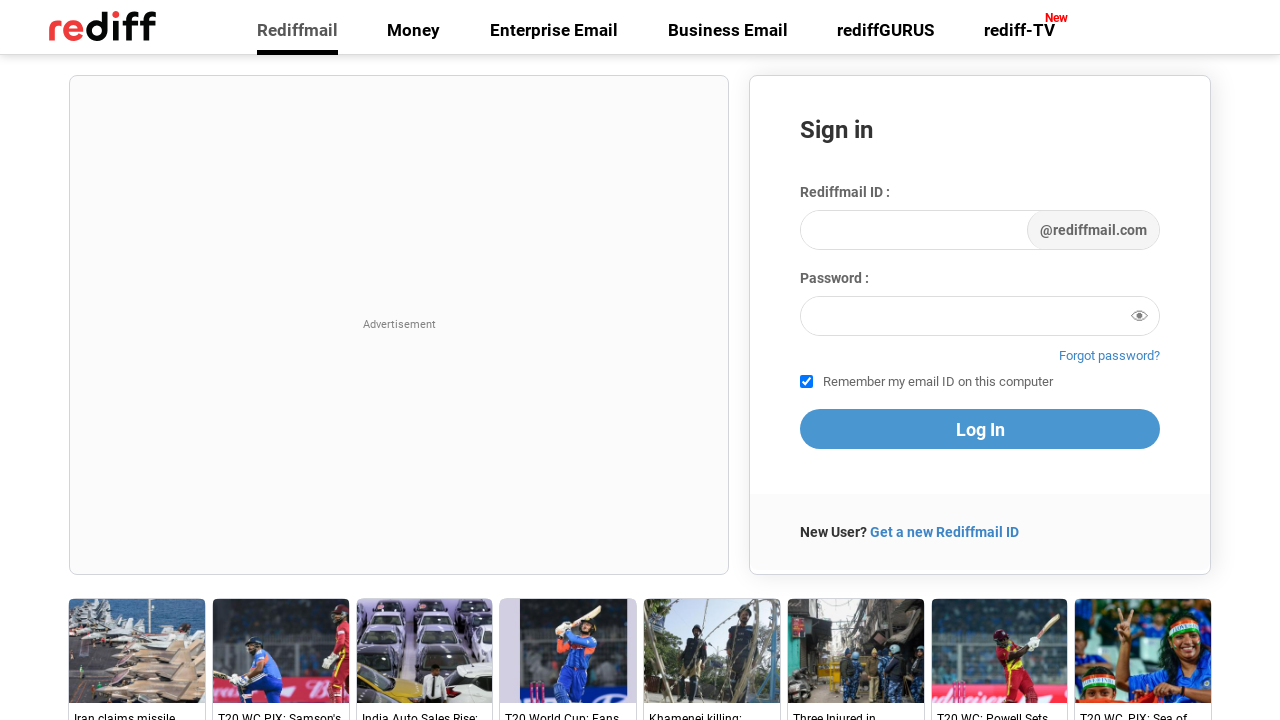

Clicked the checkbox to toggle its state at (806, 382) on input[name='remember']
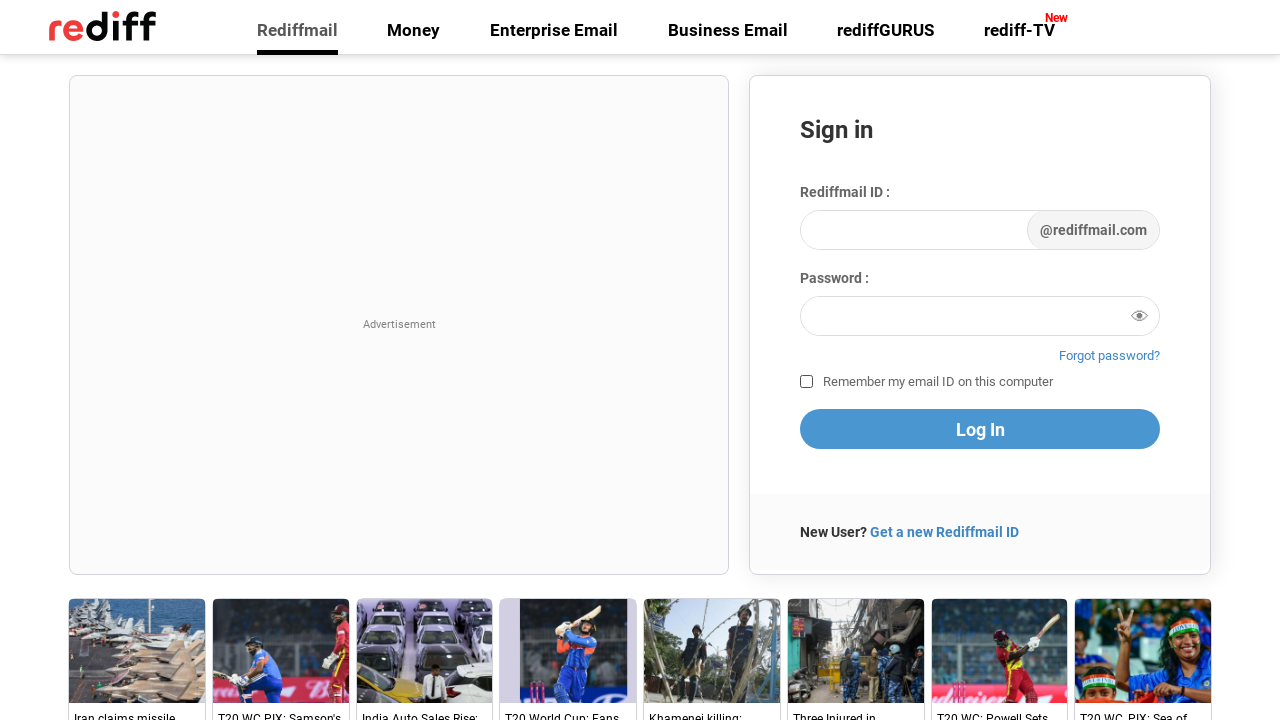

Waited 5 seconds to observe checkbox state change
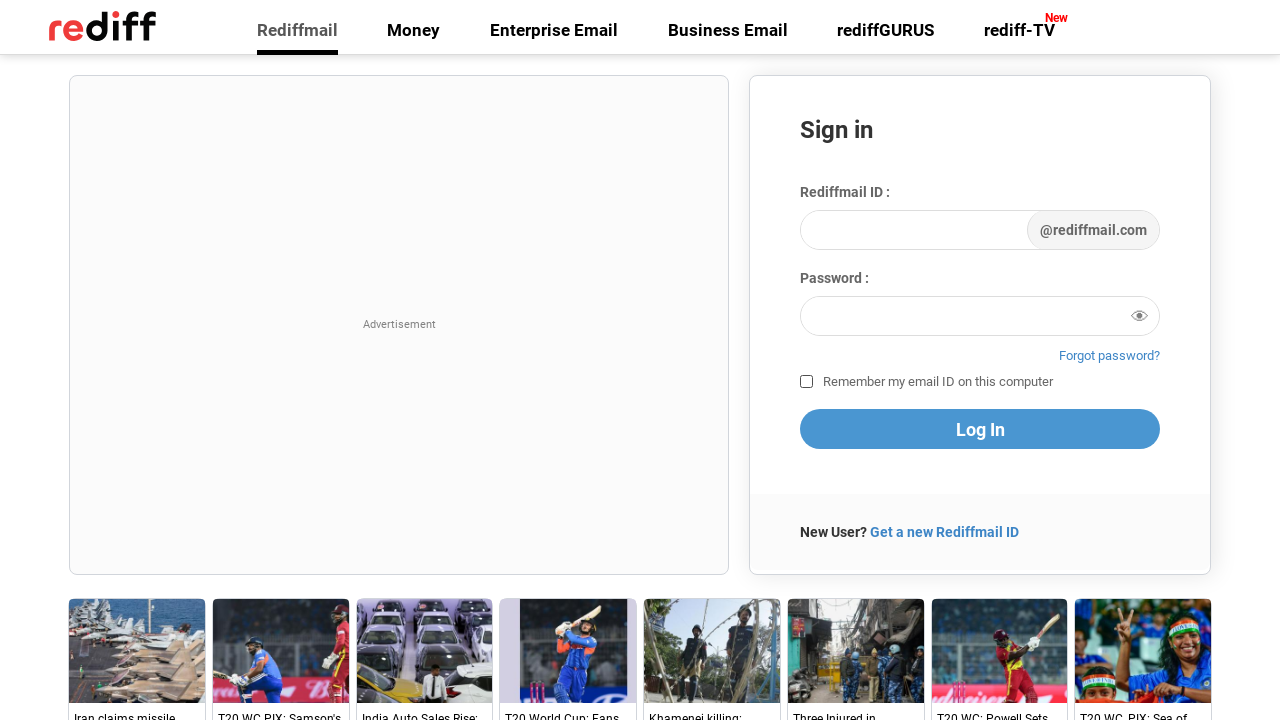

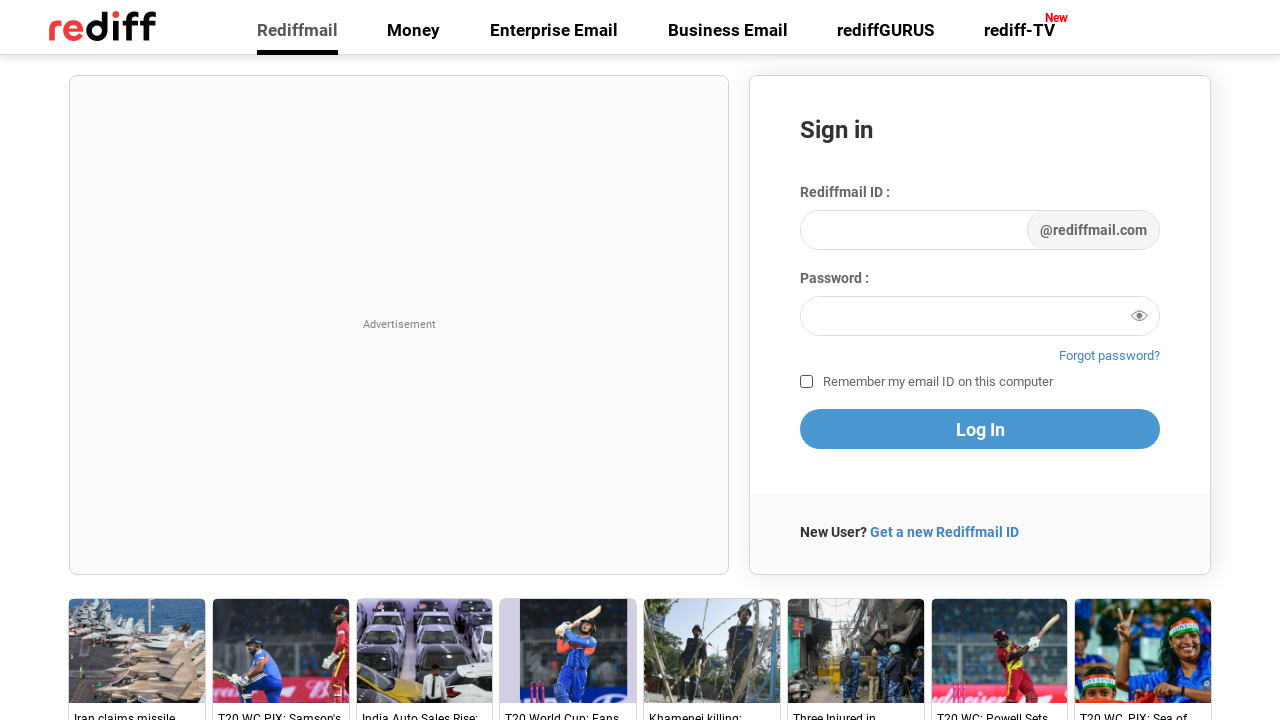